Tests that attempting to login with a locked out user displays the appropriate error message

Starting URL: https://www.saucedemo.com

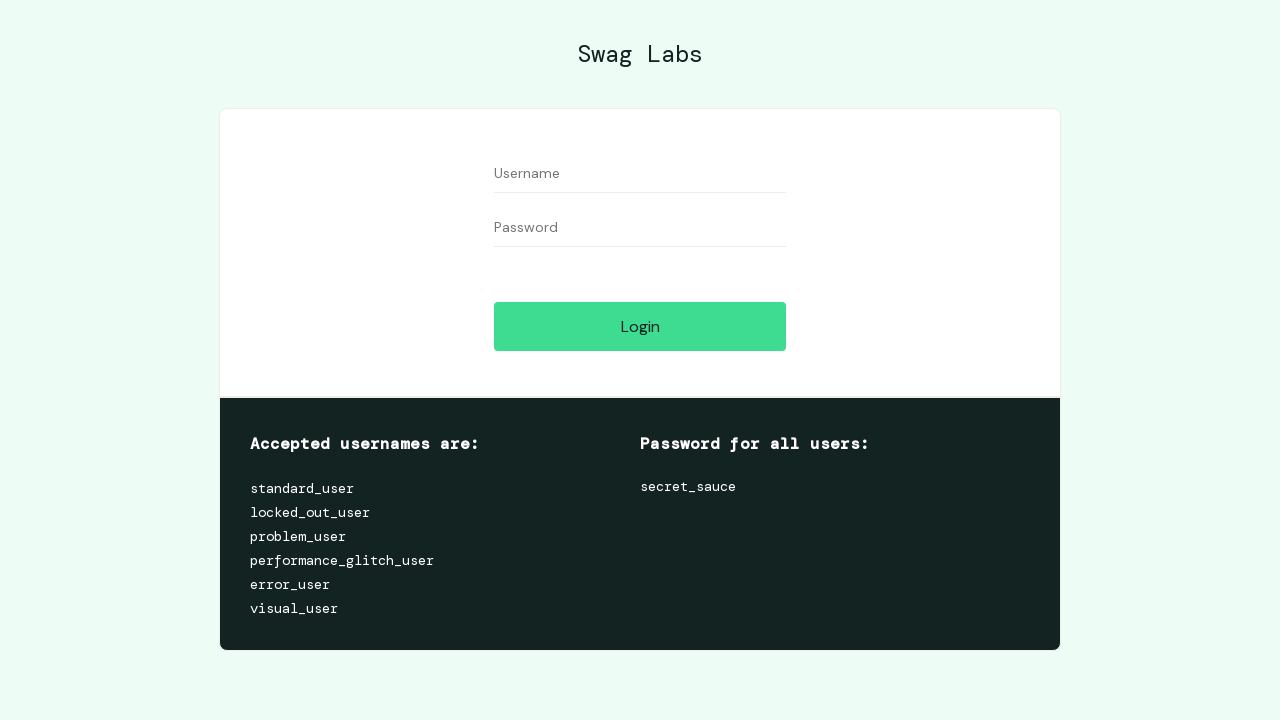

Username field became visible
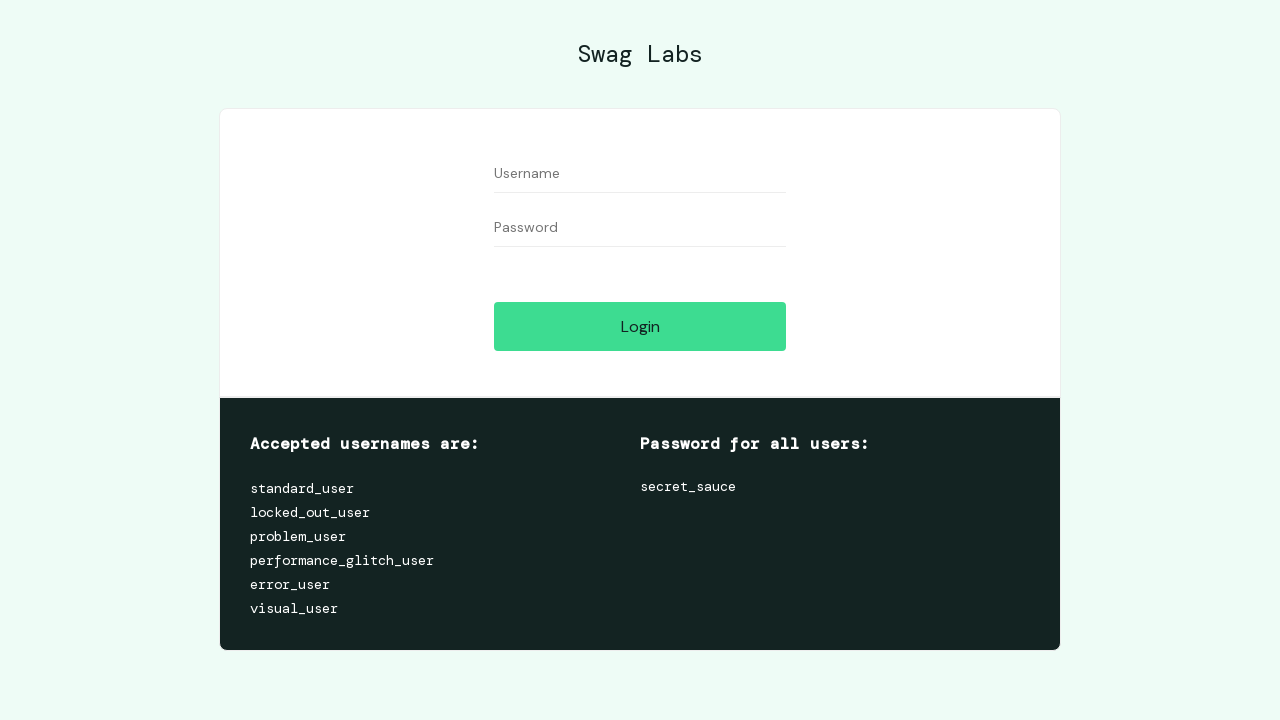

Filled username field with 'locked_out_user' on #user-name
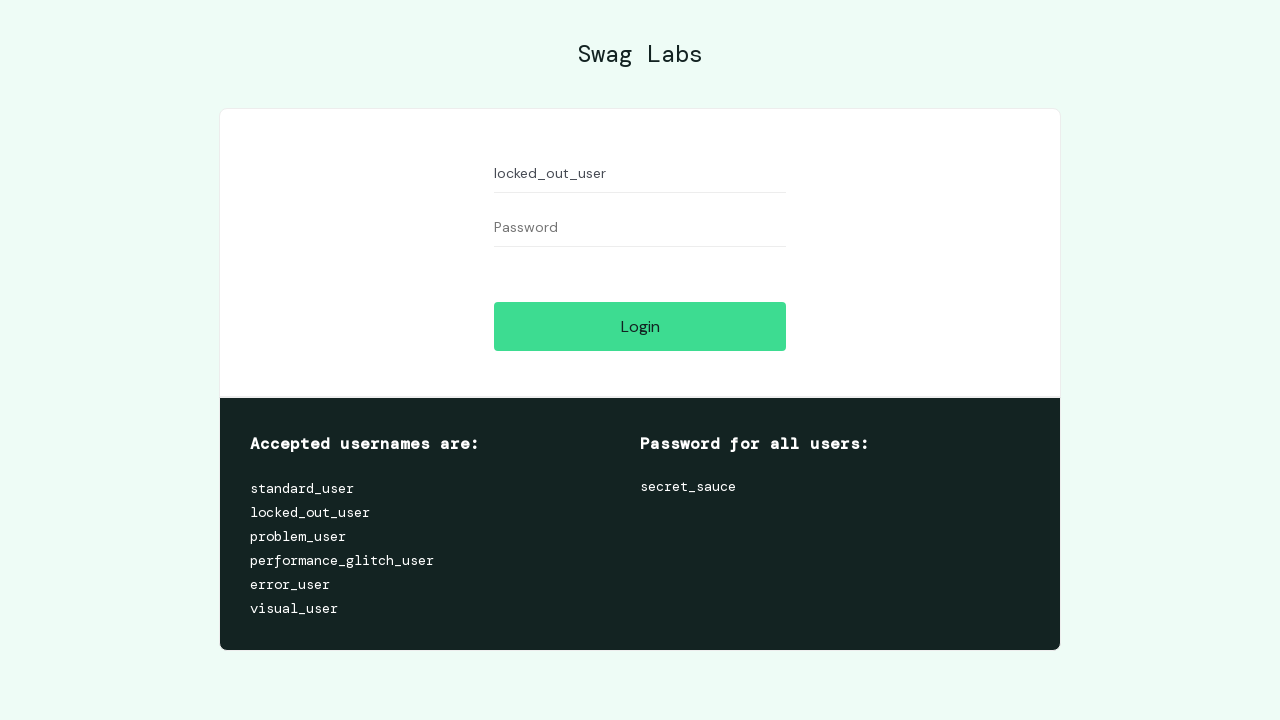

Filled password field with 'secret_sauce' on #password
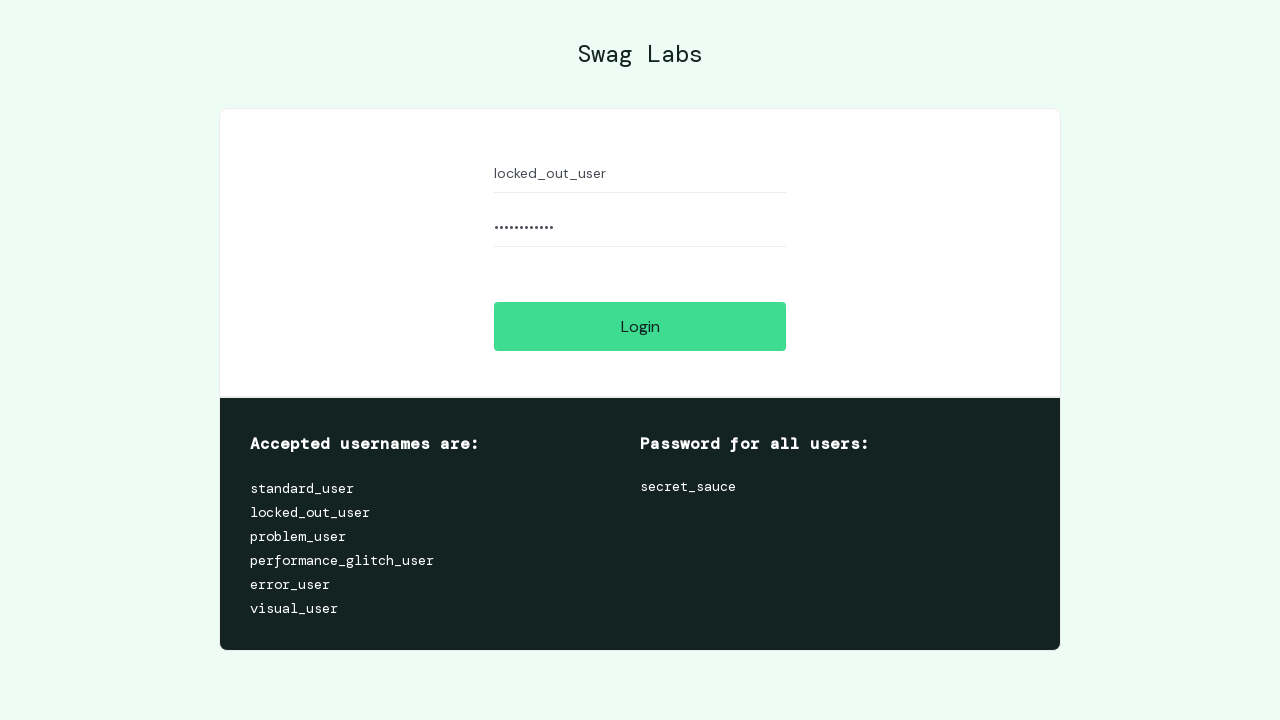

Clicked login button at (640, 326) on #login-button
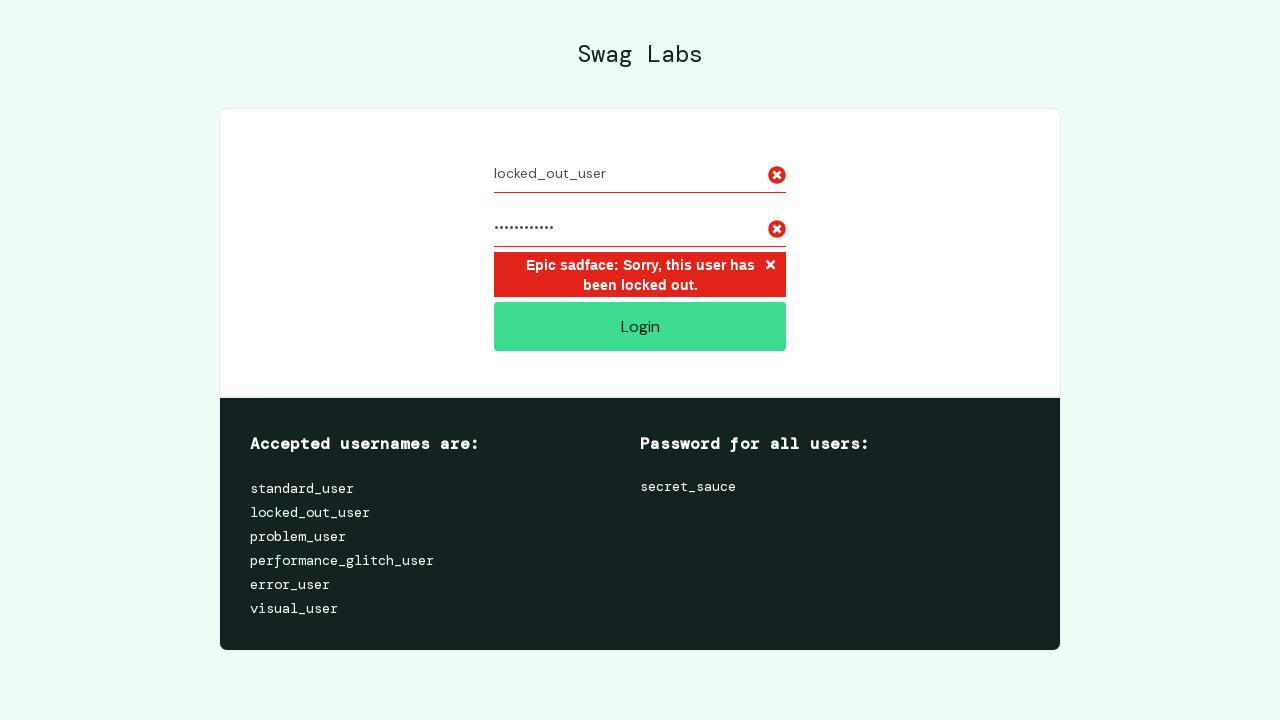

Error message appeared on screen
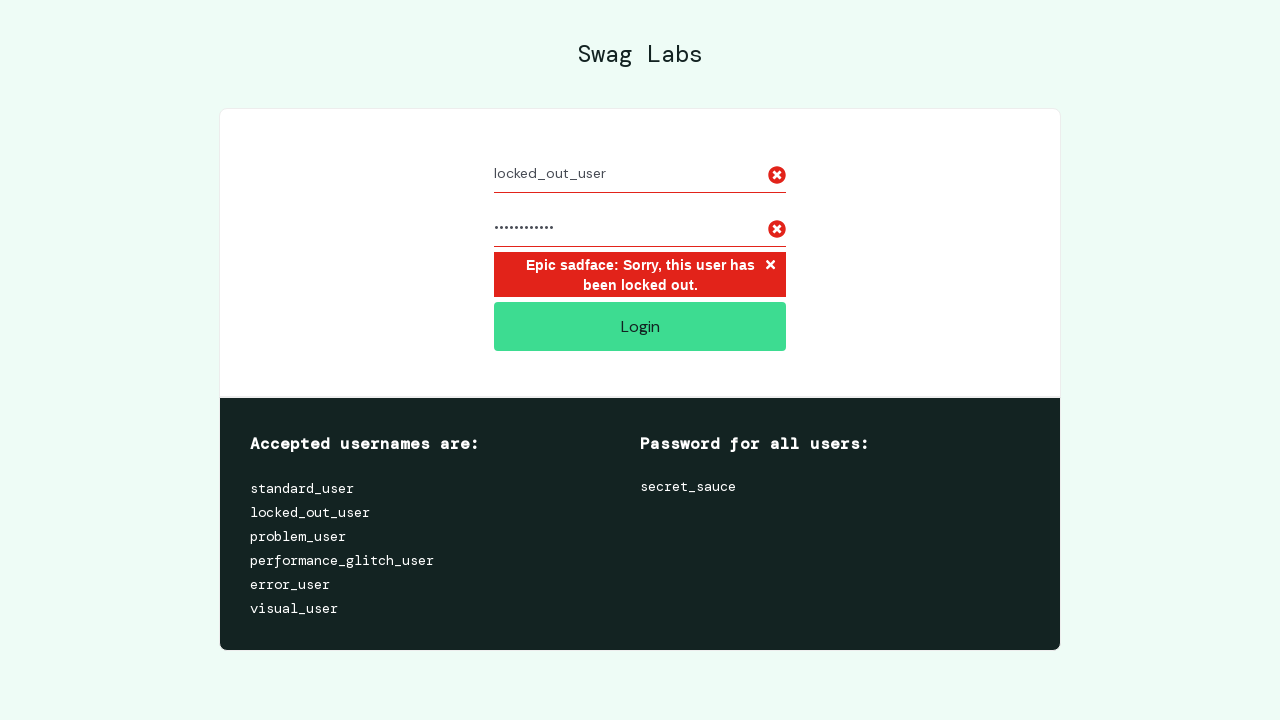

Verified error message displays correct locked out user message
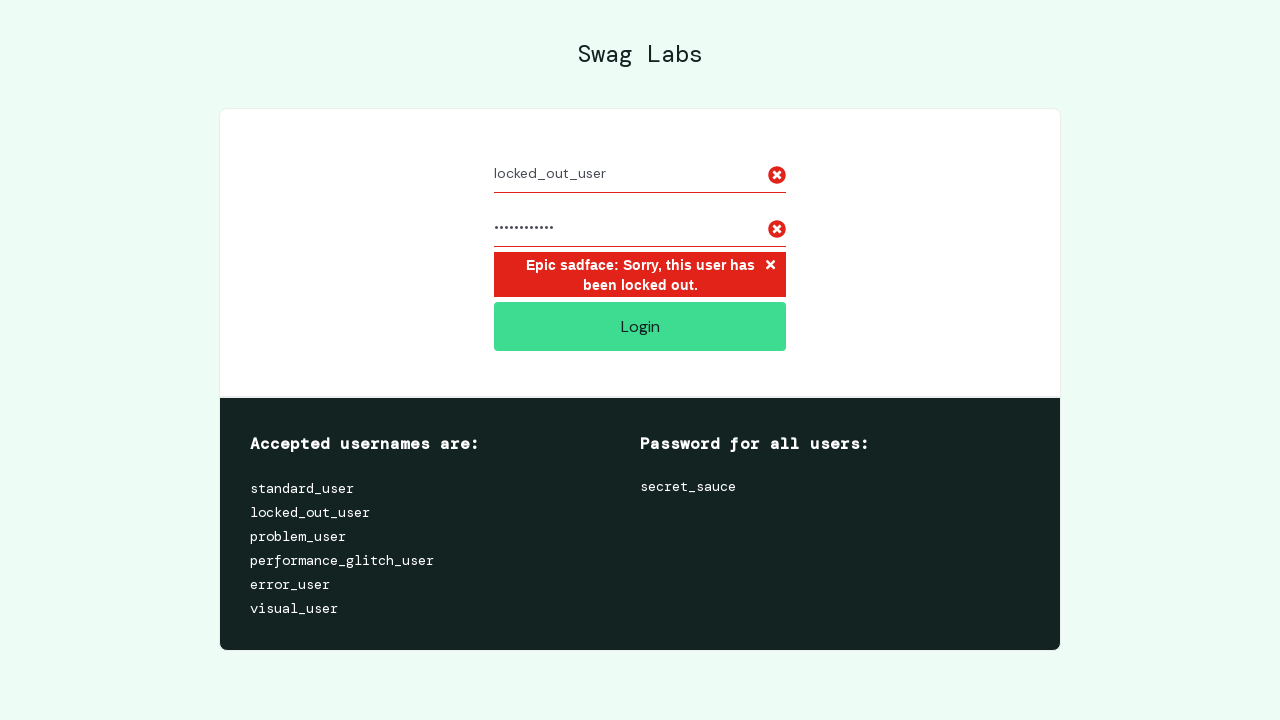

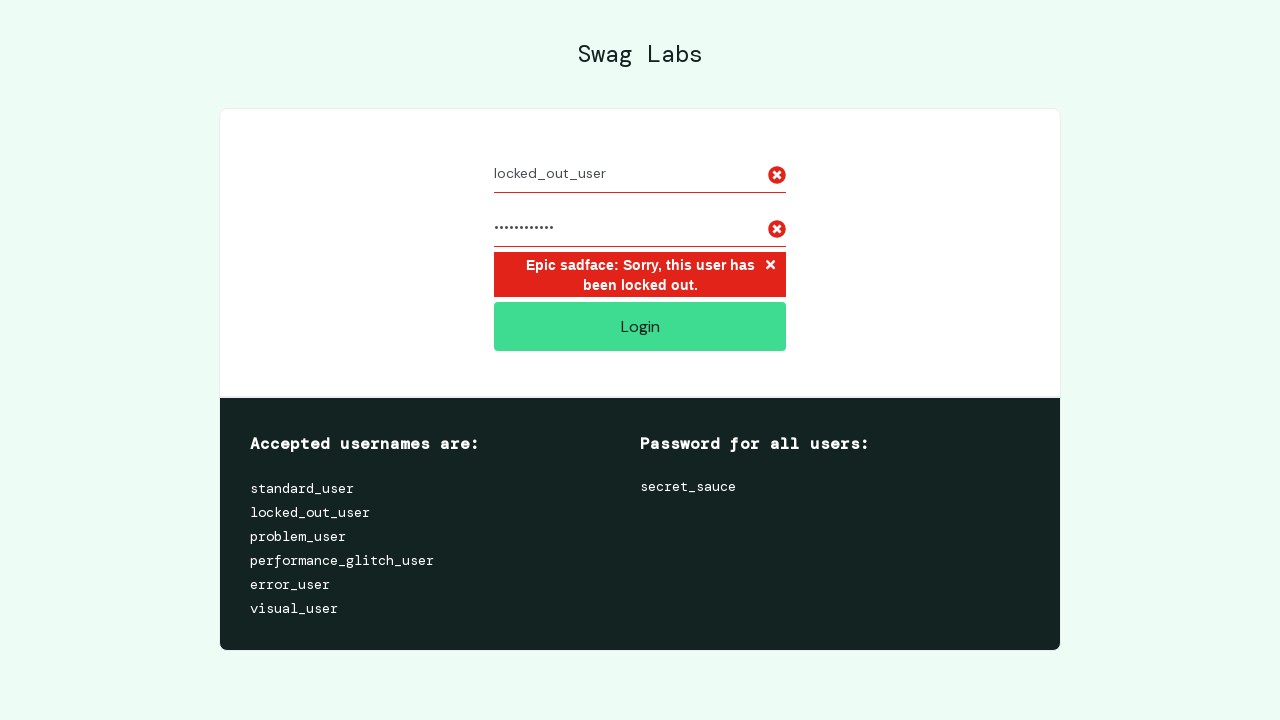